Tests an e-commerce workflow by searching for products, adding cashews to cart, and proceeding through checkout

Starting URL: https://rahulshettyacademy.com/seleniumPractise/#/

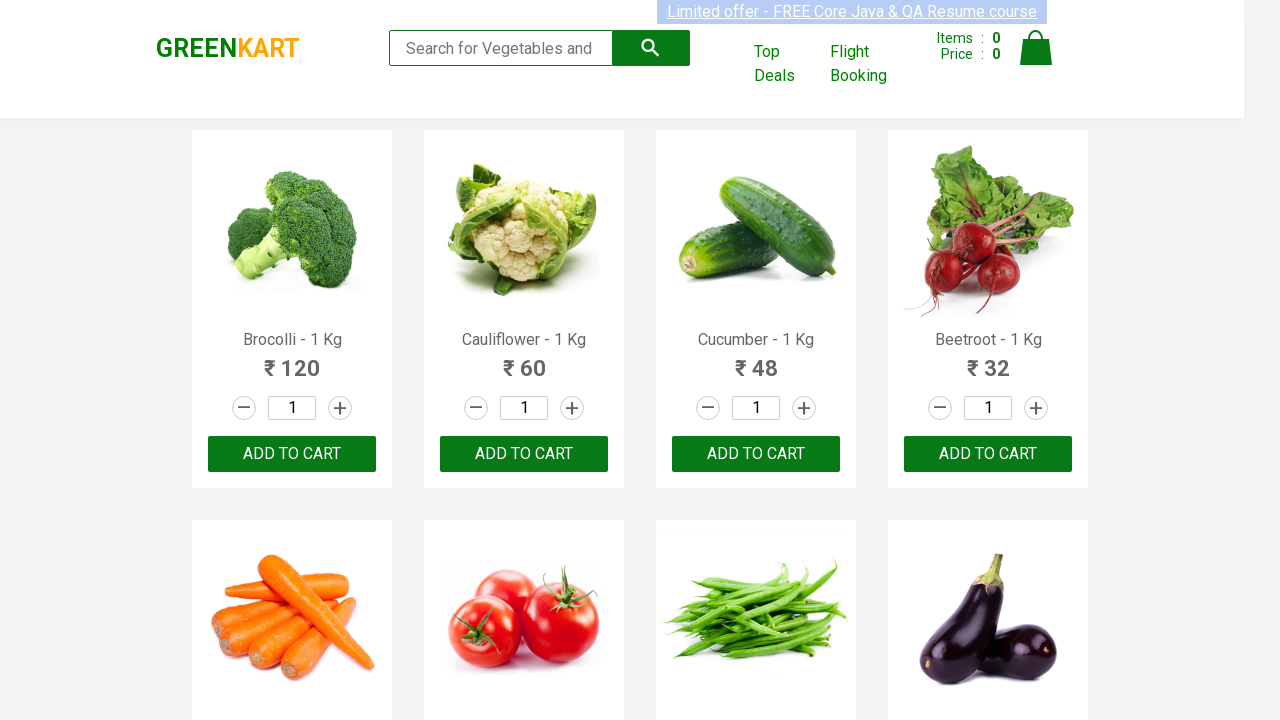

Filled search field with 'ca' to find cashews on .search-keyword
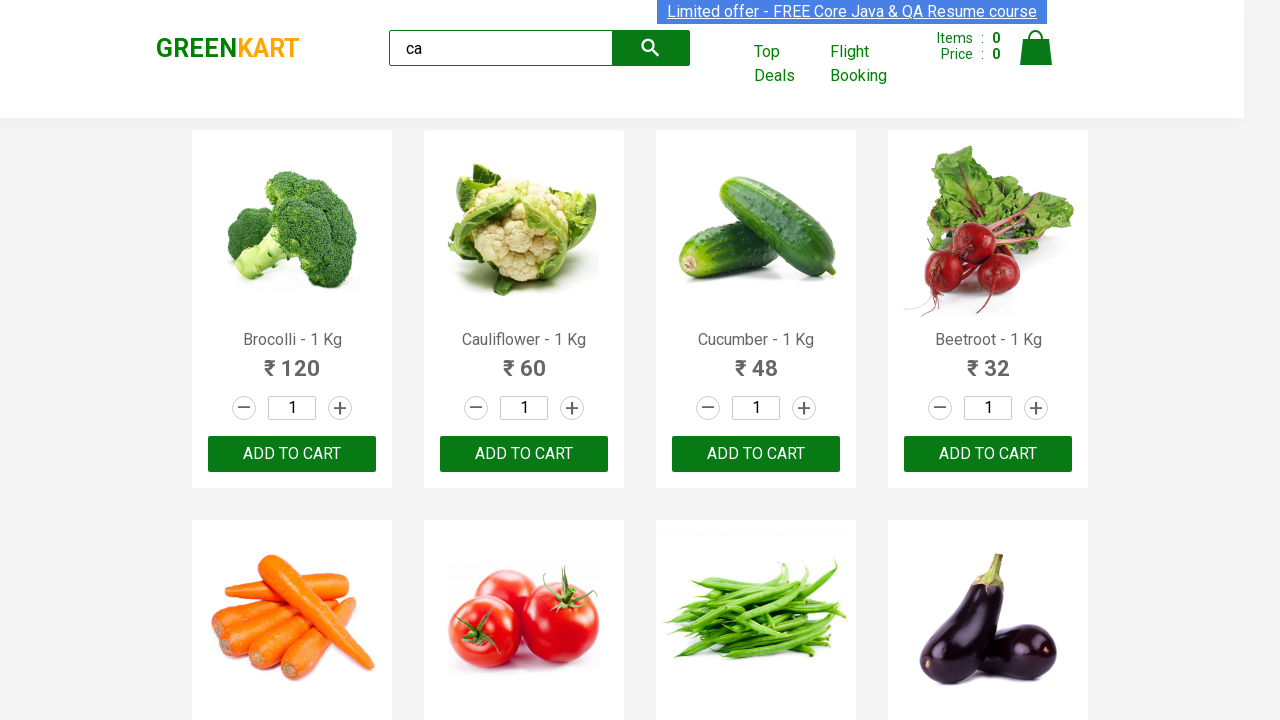

Waited for products to load
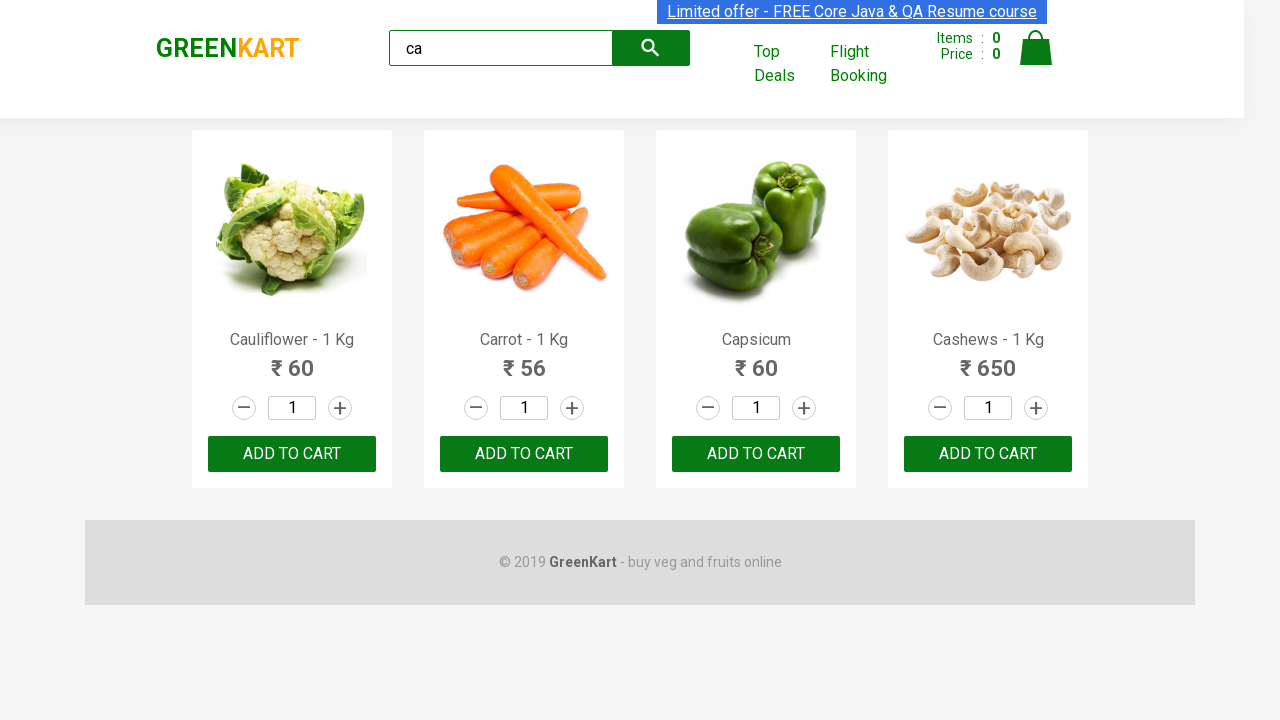

Located all product elements on page
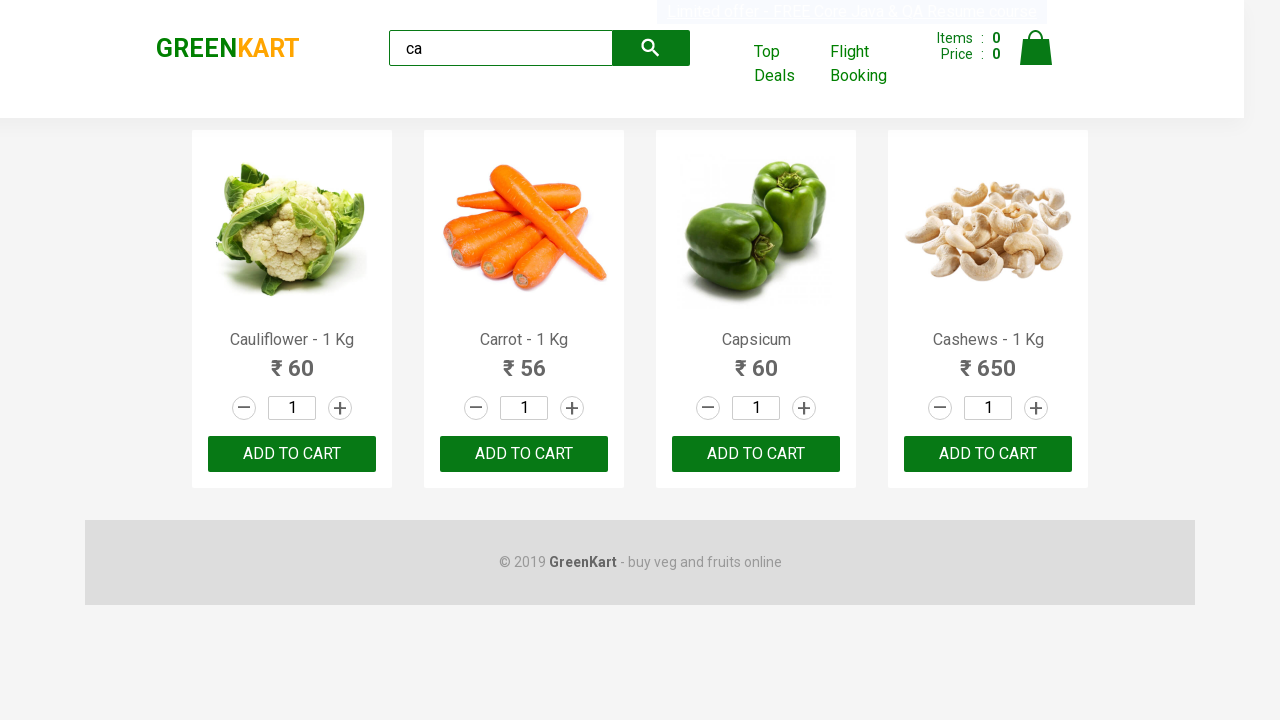

Retrieved product name: Cauliflower - 1 Kg
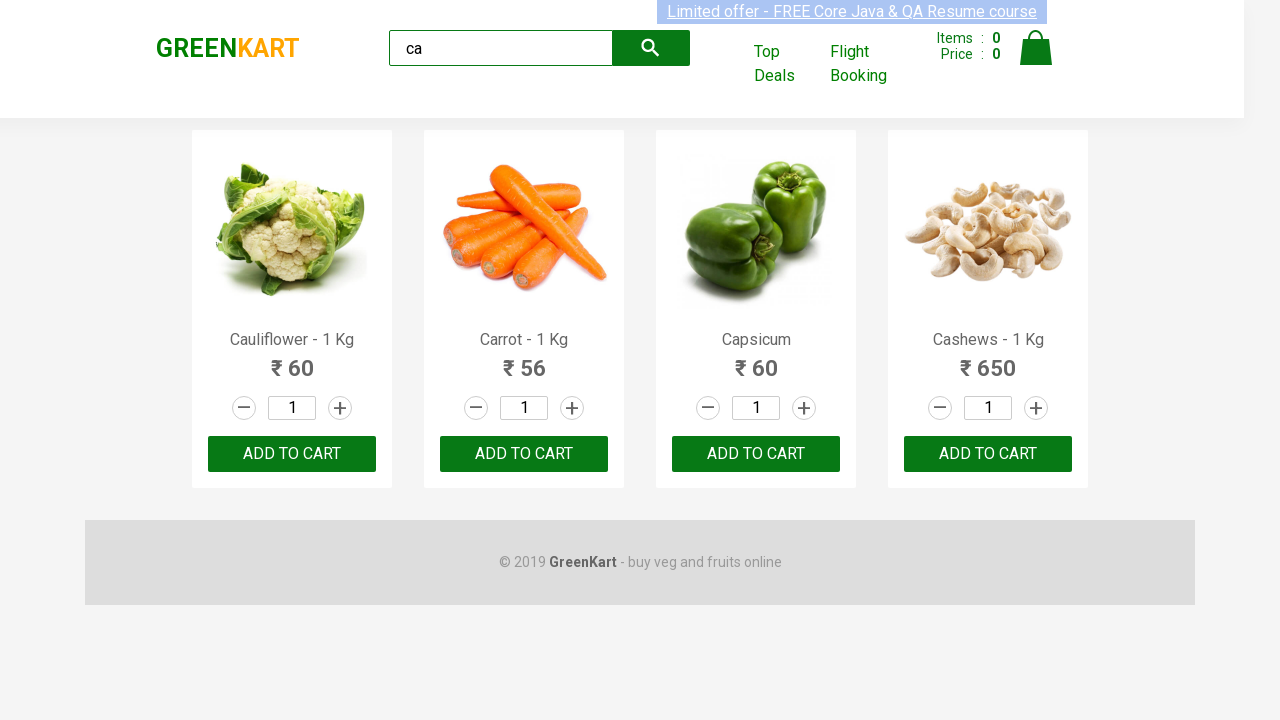

Retrieved product name: Carrot - 1 Kg
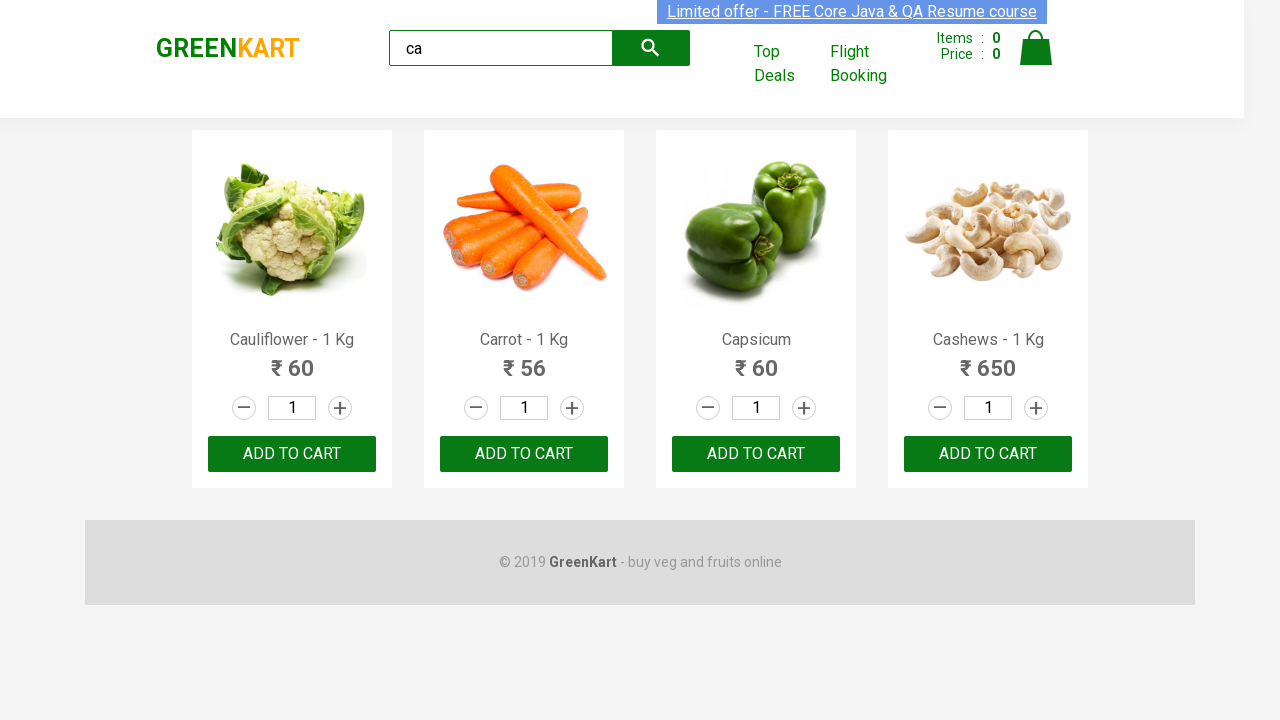

Retrieved product name: Capsicum
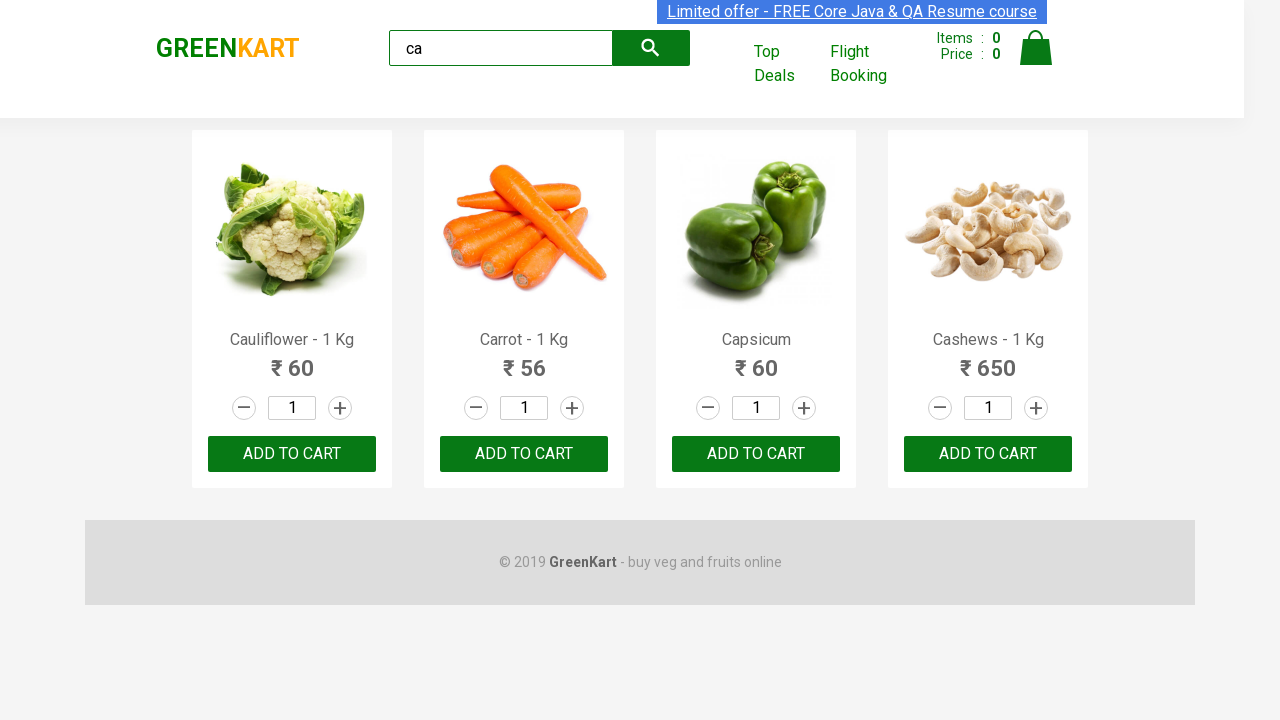

Retrieved product name: Cashews - 1 Kg
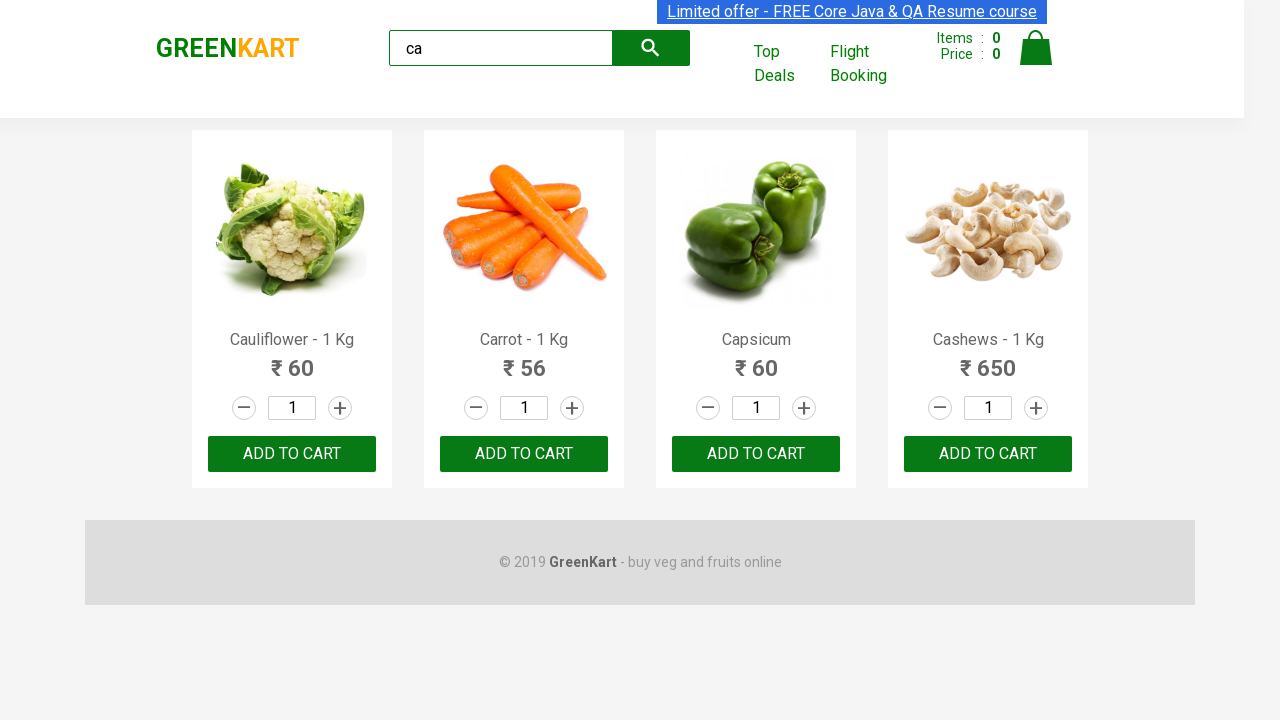

Clicked 'Add to cart' button for Cashews product at (988, 454) on .products .product >> nth=3 >> button
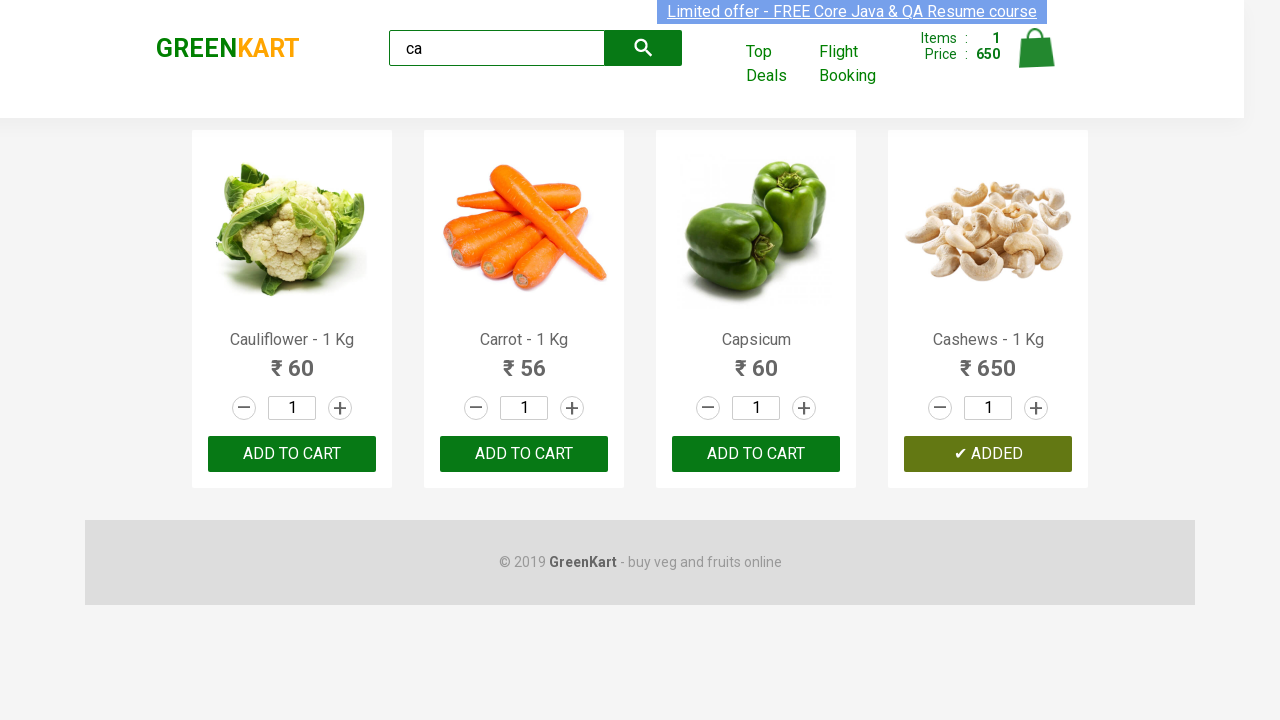

Clicked cart icon to view shopping cart at (1036, 48) on img[alt*='Cart' i]
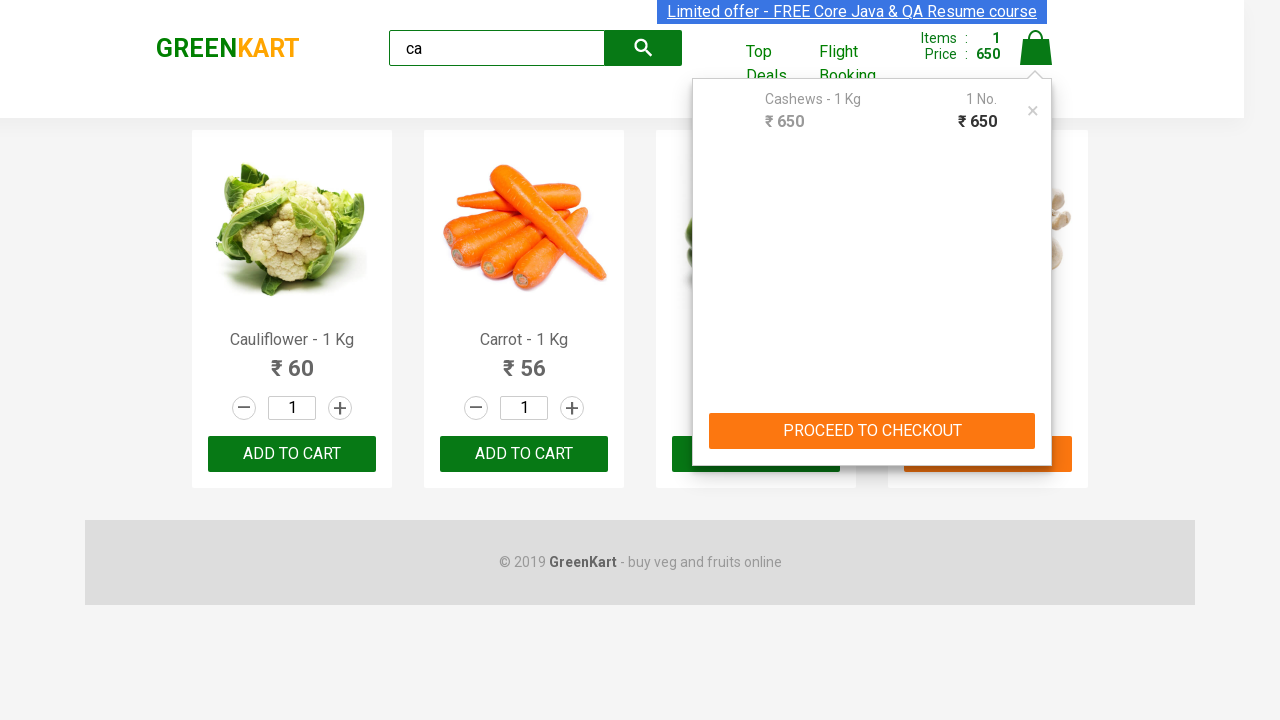

Clicked 'Proceed to Checkout' button at (872, 431) on button:has-text('PROCEED TO CHECKOUT')
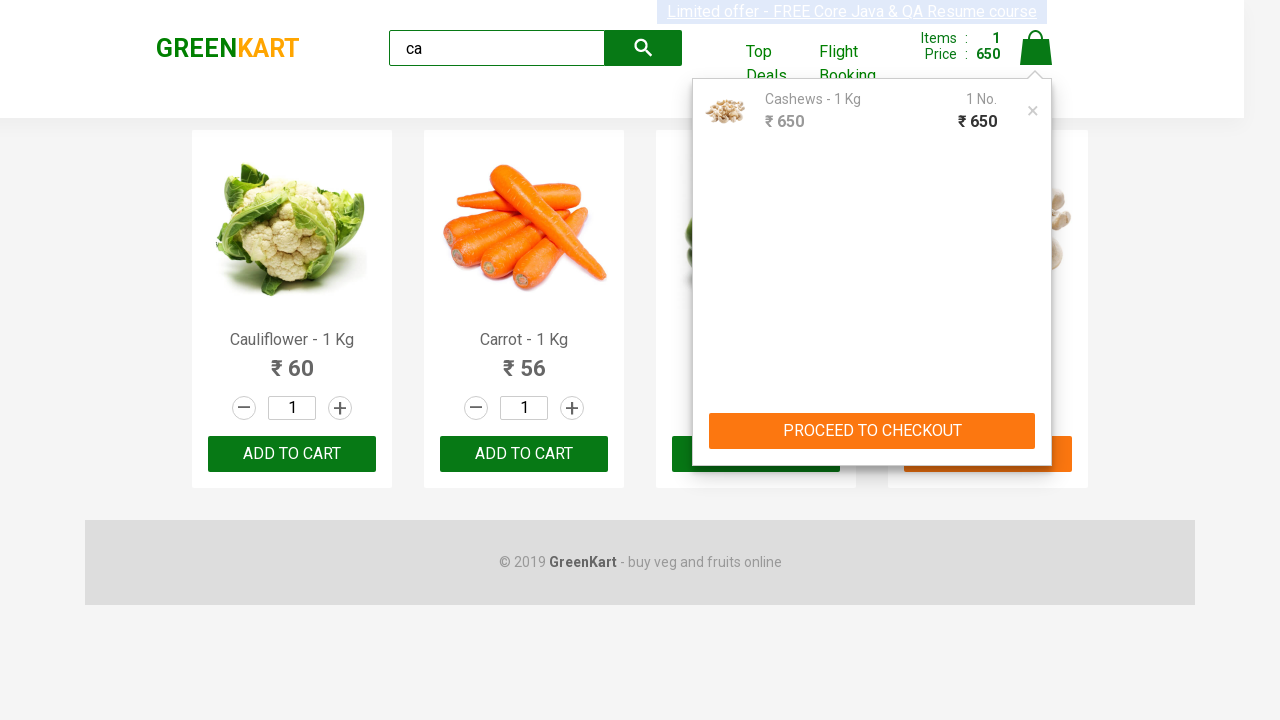

Clicked 'Place Order' button to complete checkout at (1036, 420) on button:has-text('Place Order')
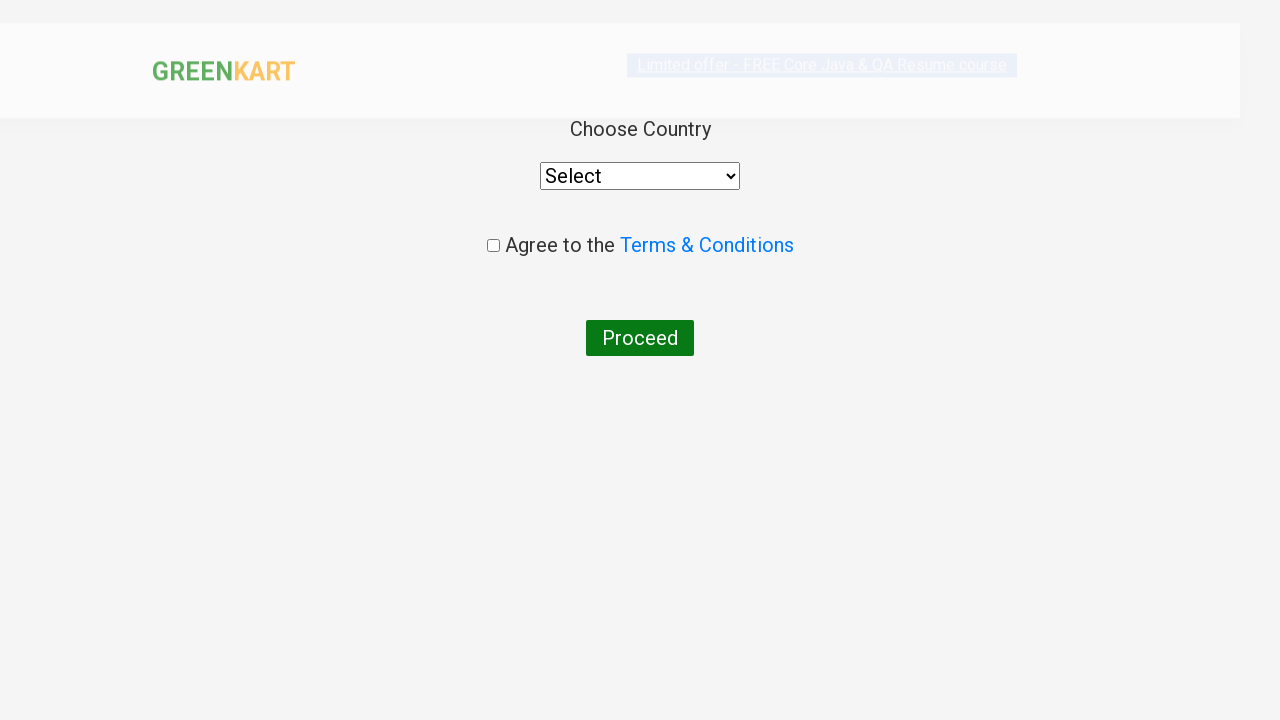

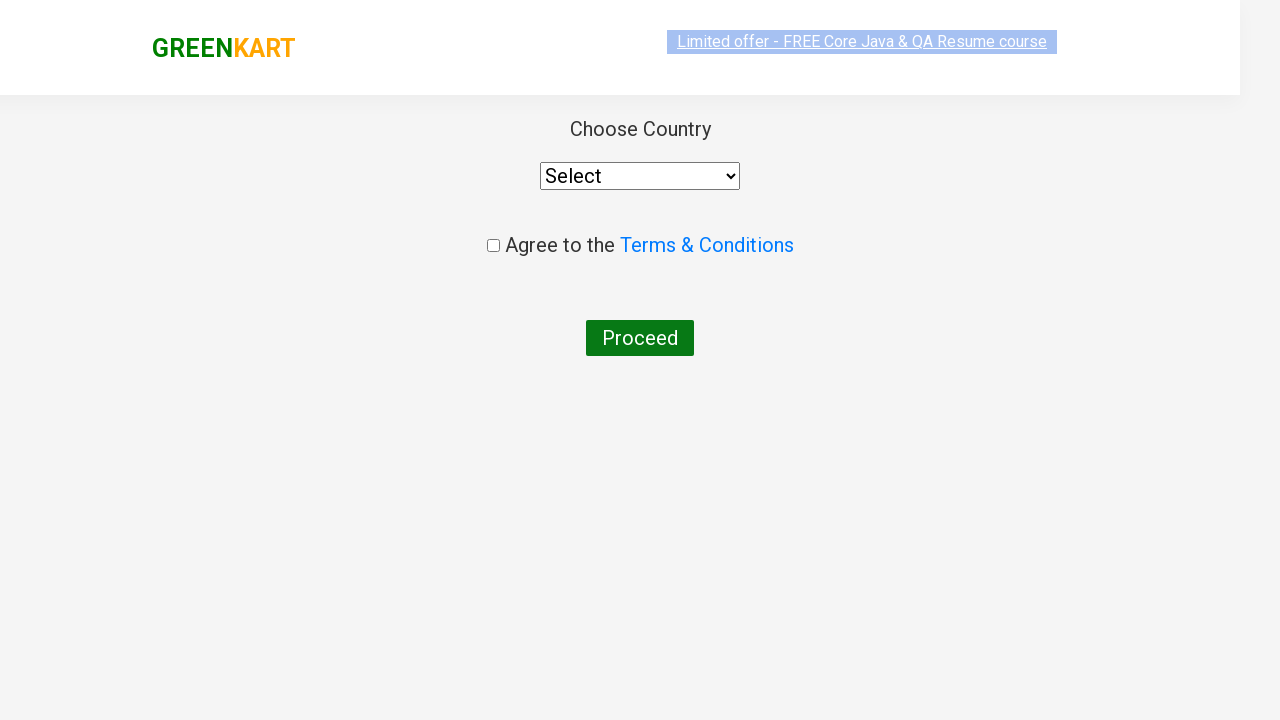